Tests the add/remove elements functionality by clicking the Add Element button, verifying the Delete button appears, clicking Delete, and verifying the page title remains visible.

Starting URL: https://the-internet.herokuapp.com/add_remove_elements/

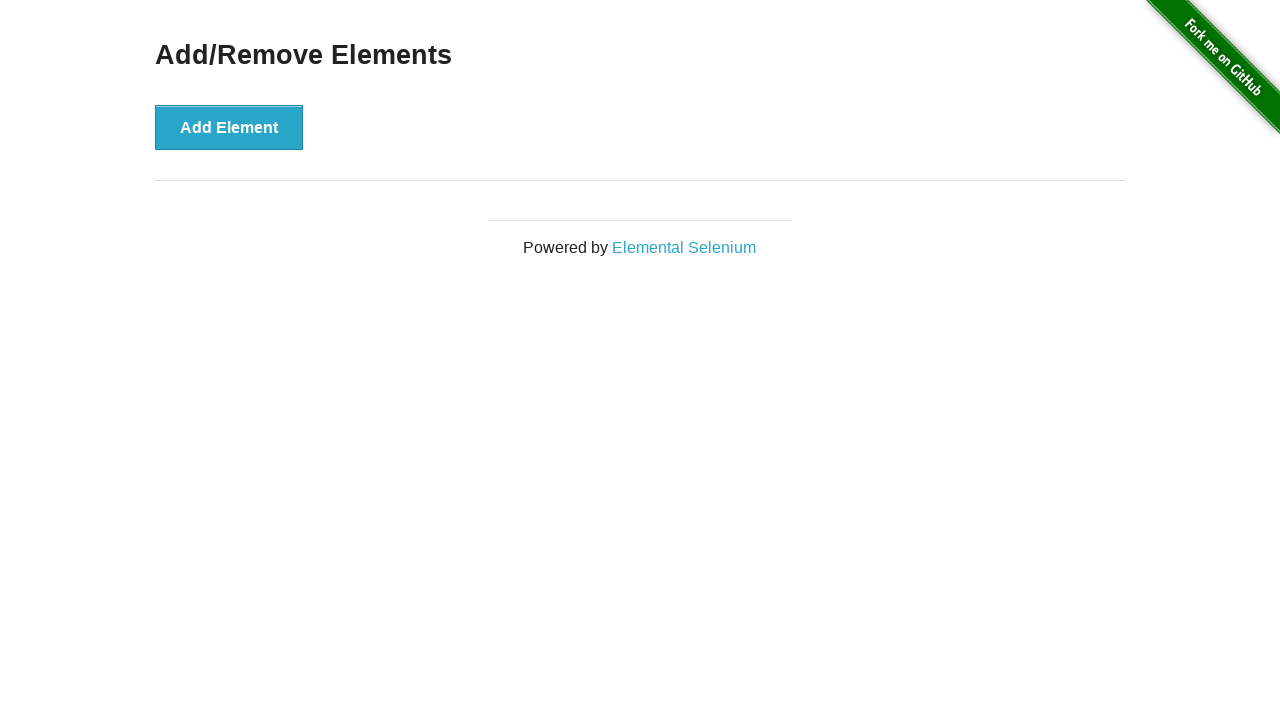

Clicked the 'Add Element' button at (229, 127) on xpath=//*[text()='Add Element']
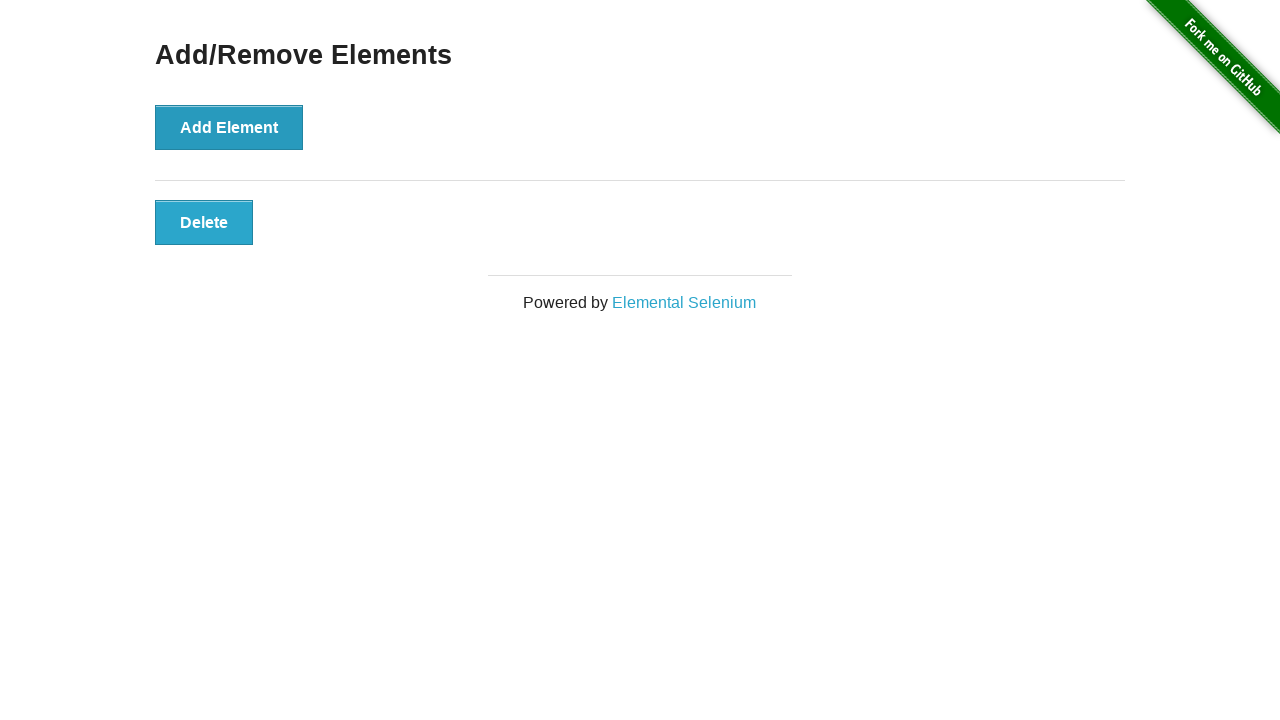

Delete button appeared after clicking Add Element
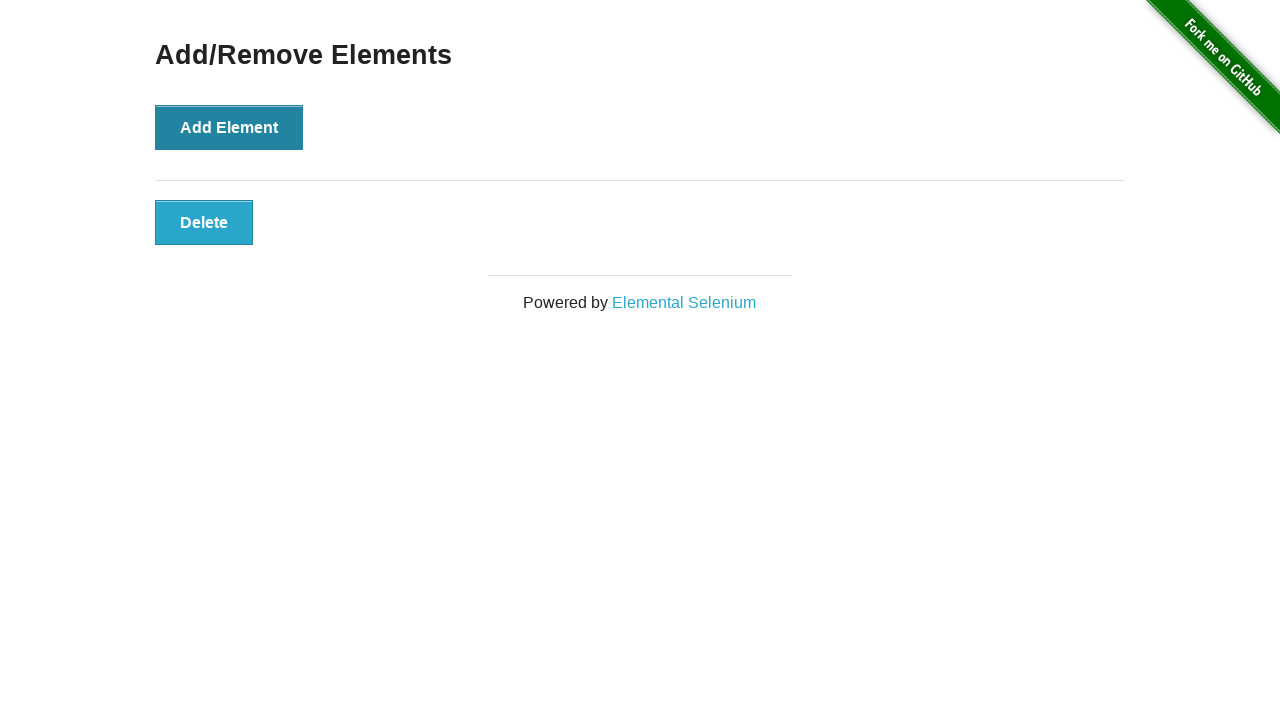

Located the Delete button element
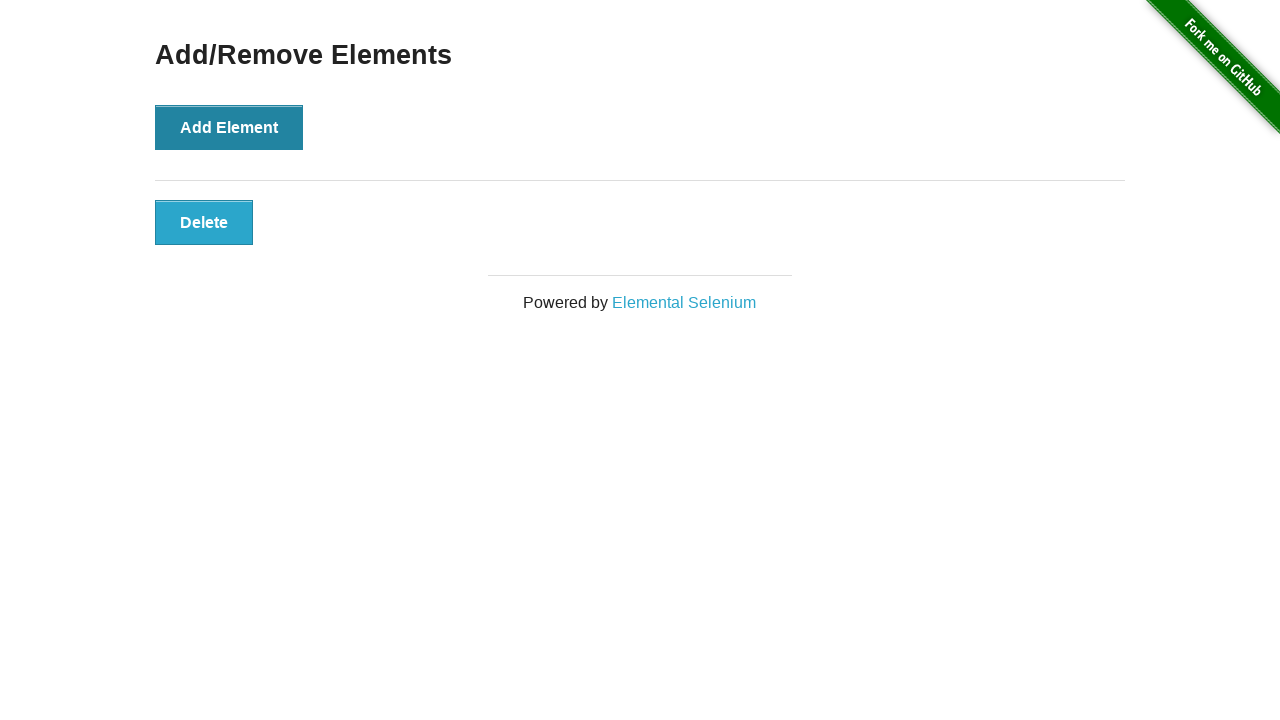

Verified Delete button is visible
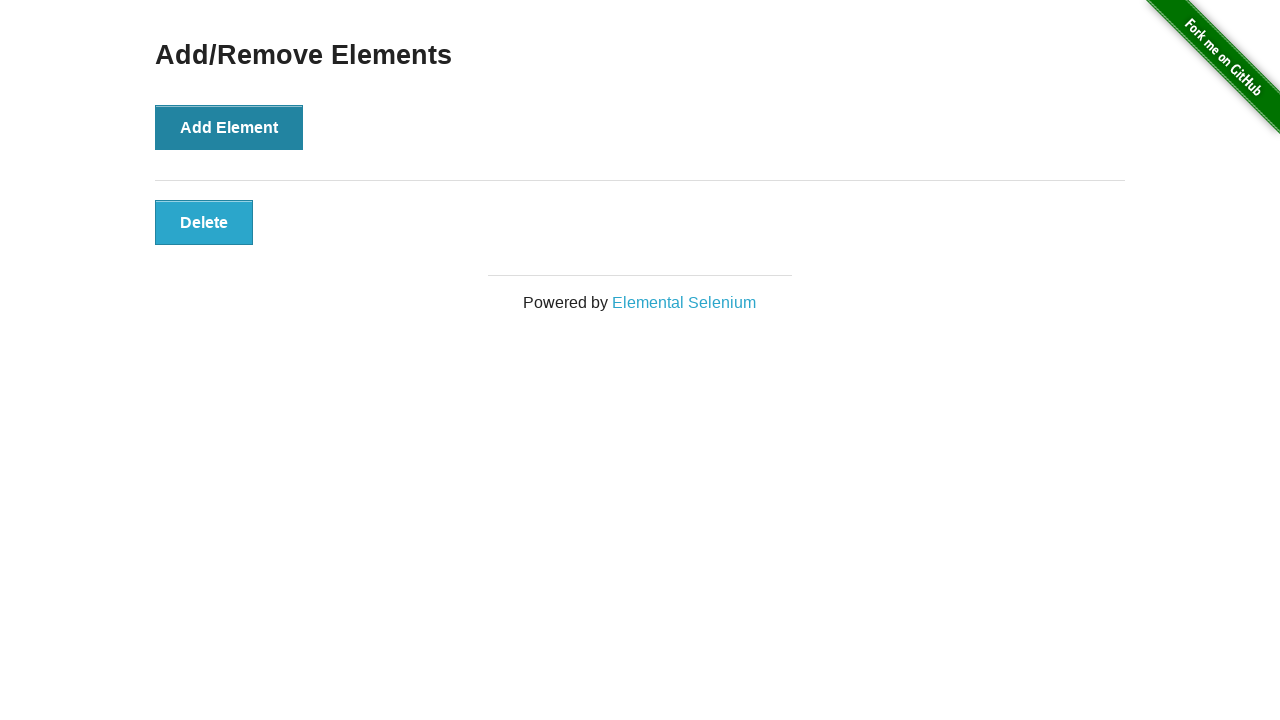

Clicked the Delete button at (204, 222) on xpath=//*[text()='Delete']
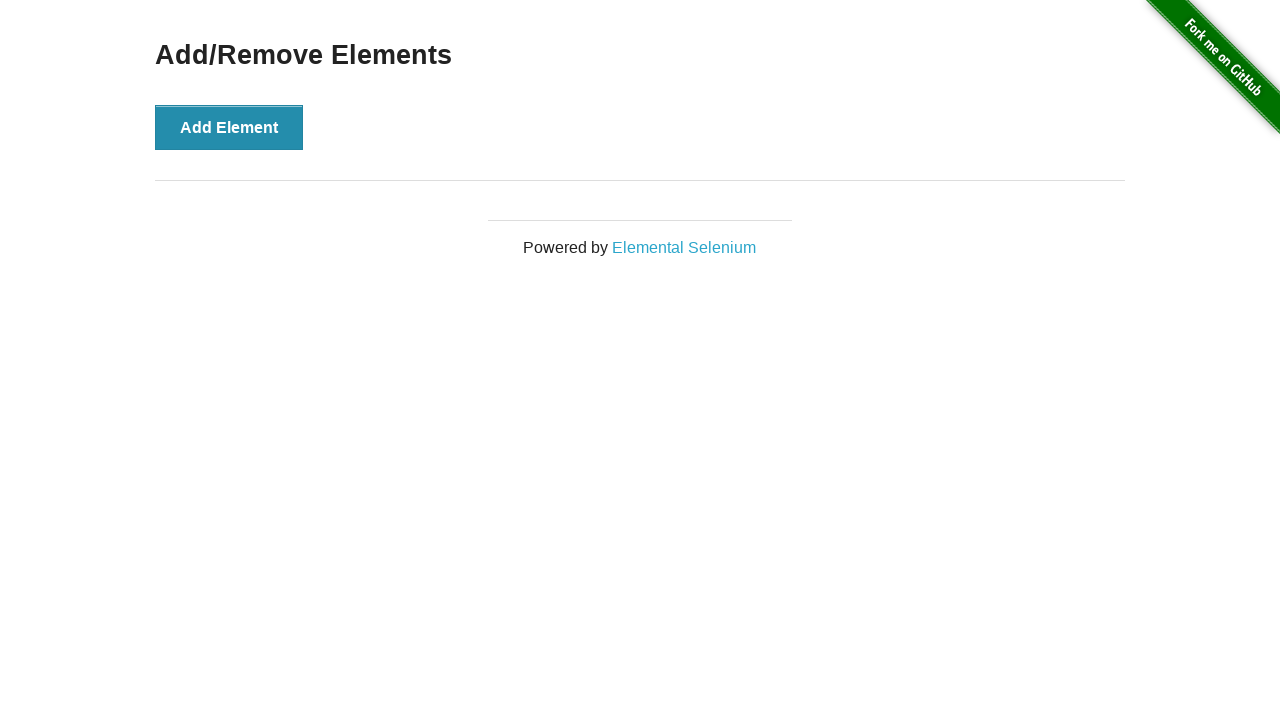

Located the 'Add/Remove Elements' heading
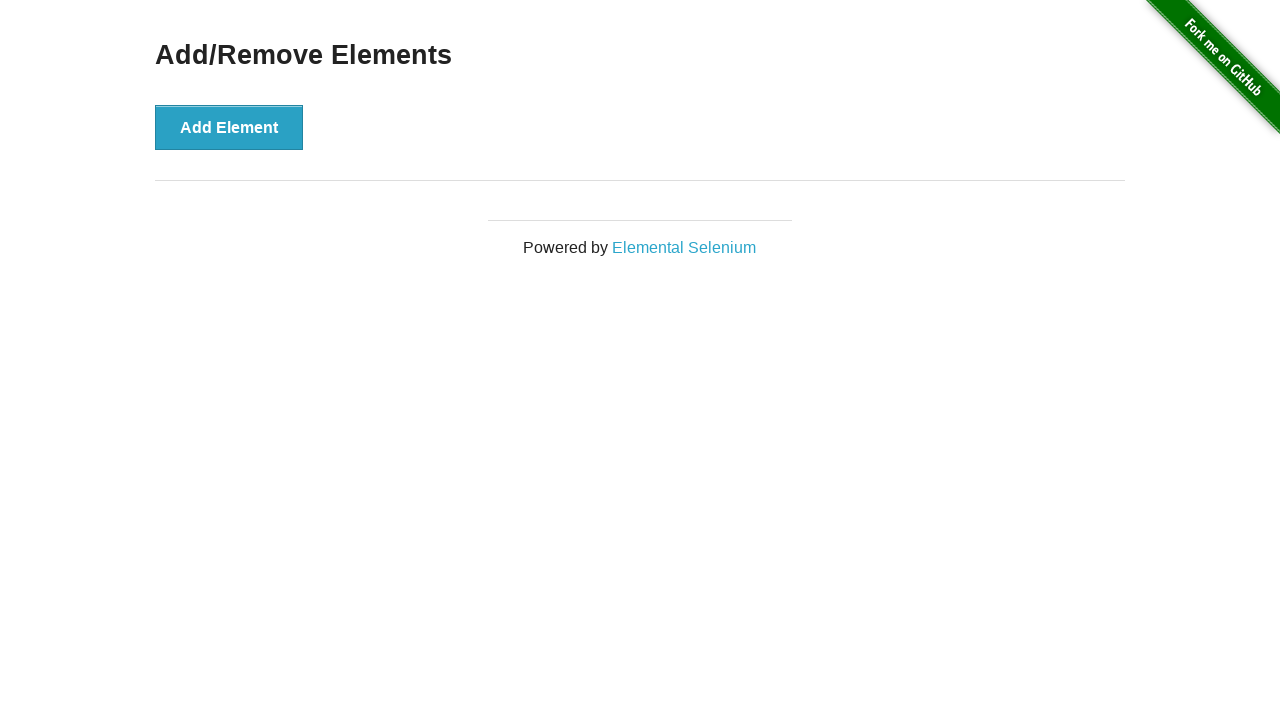

Verified 'Add/Remove Elements' heading is still visible after element removal
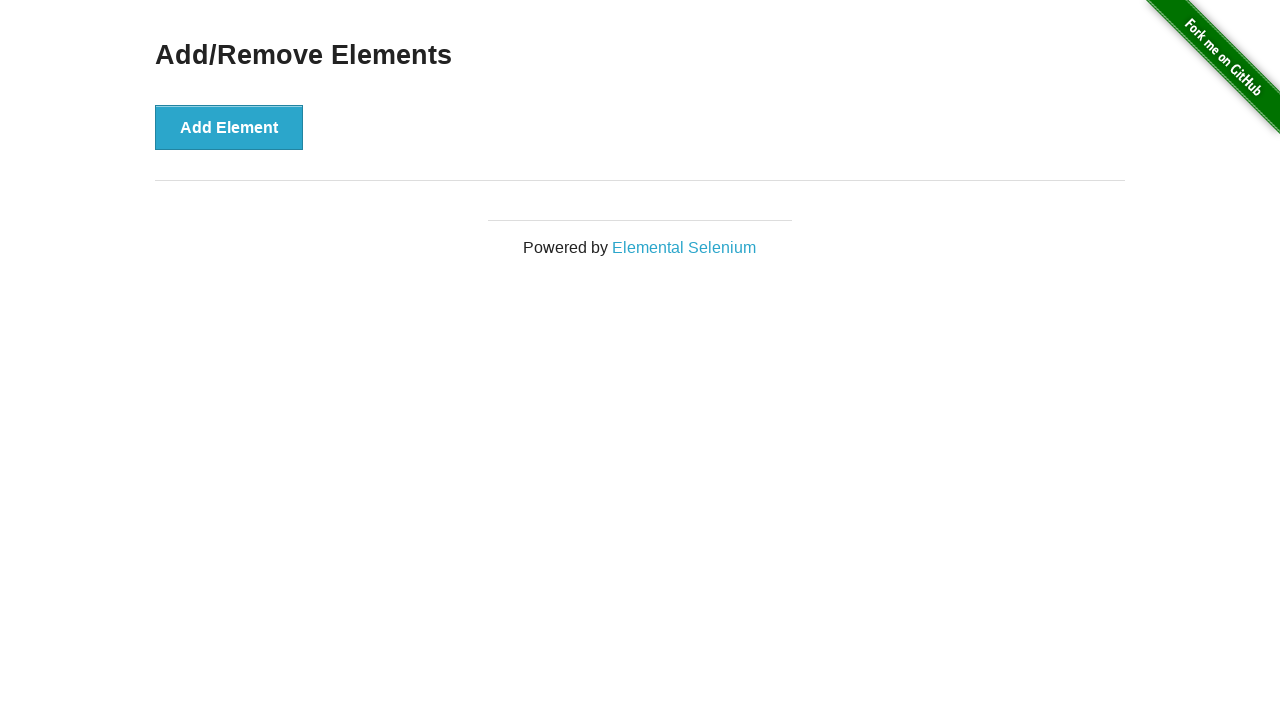

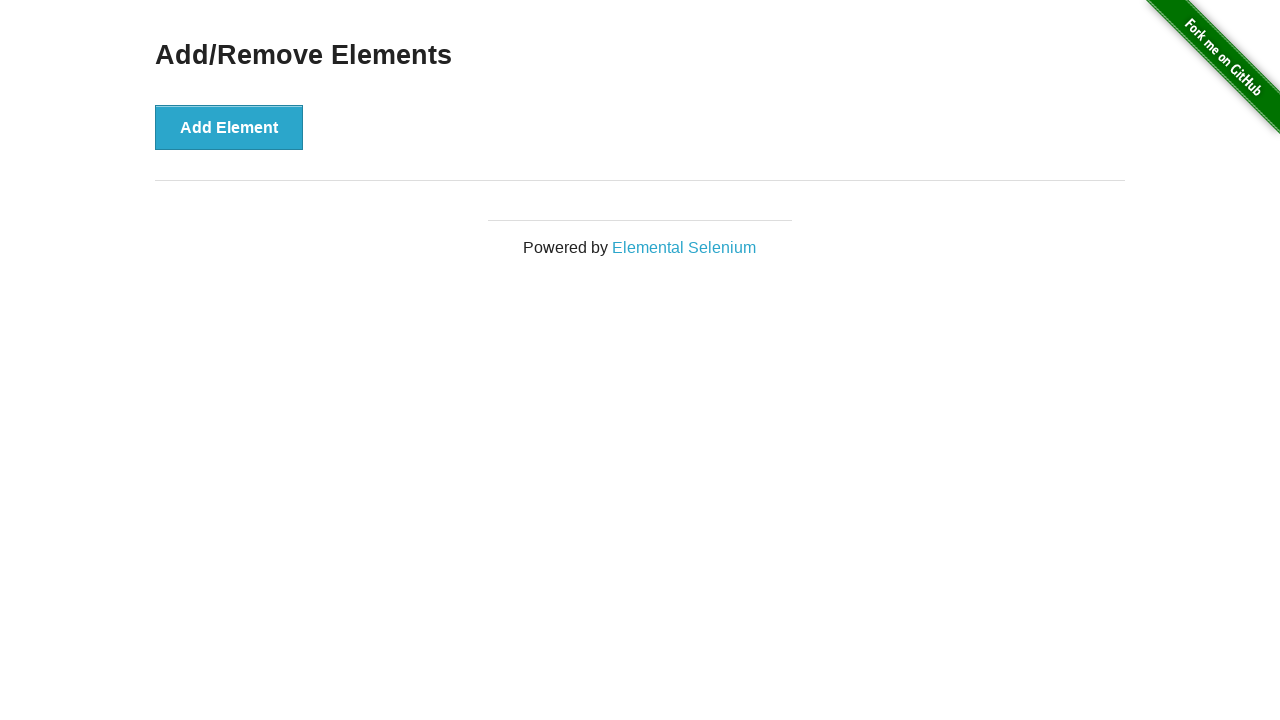